Tests page scrolling functionality by scrolling down a fixed amount and then scrolling to the bottom of the page on an automation practice website

Starting URL: https://rahulshettyacademy.com/AutomationPractice/

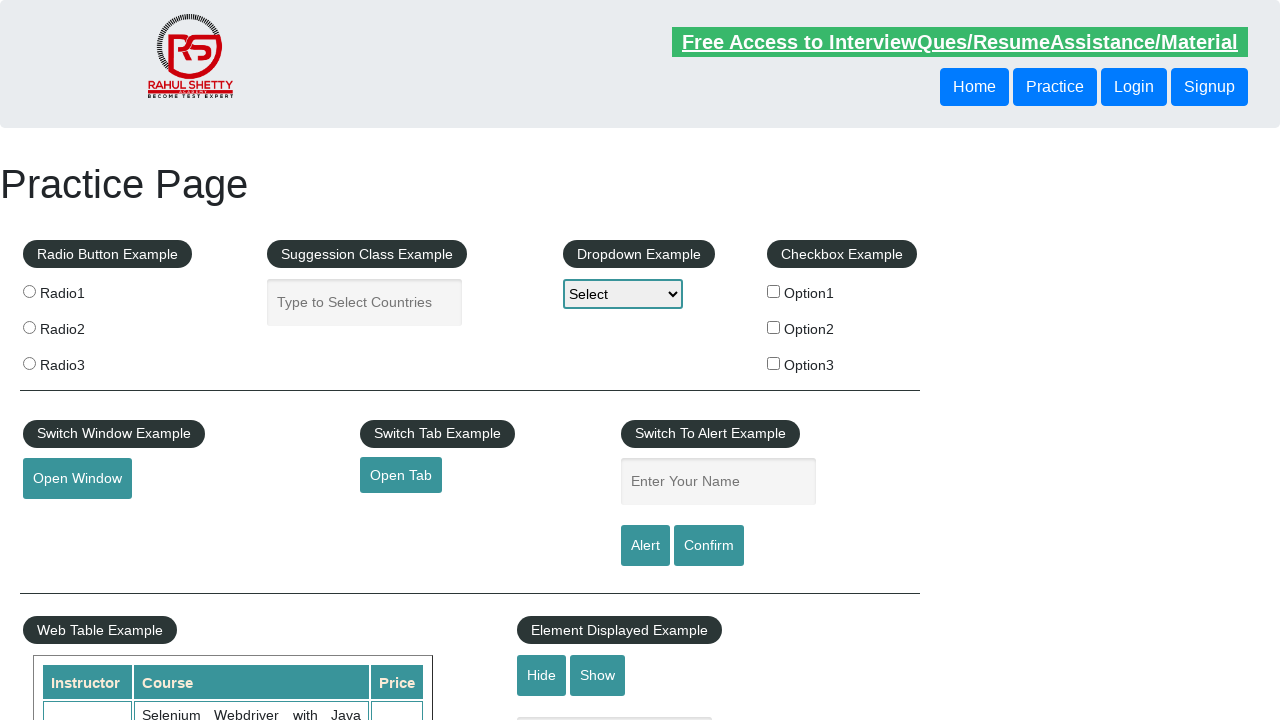

Navigated to automation practice website
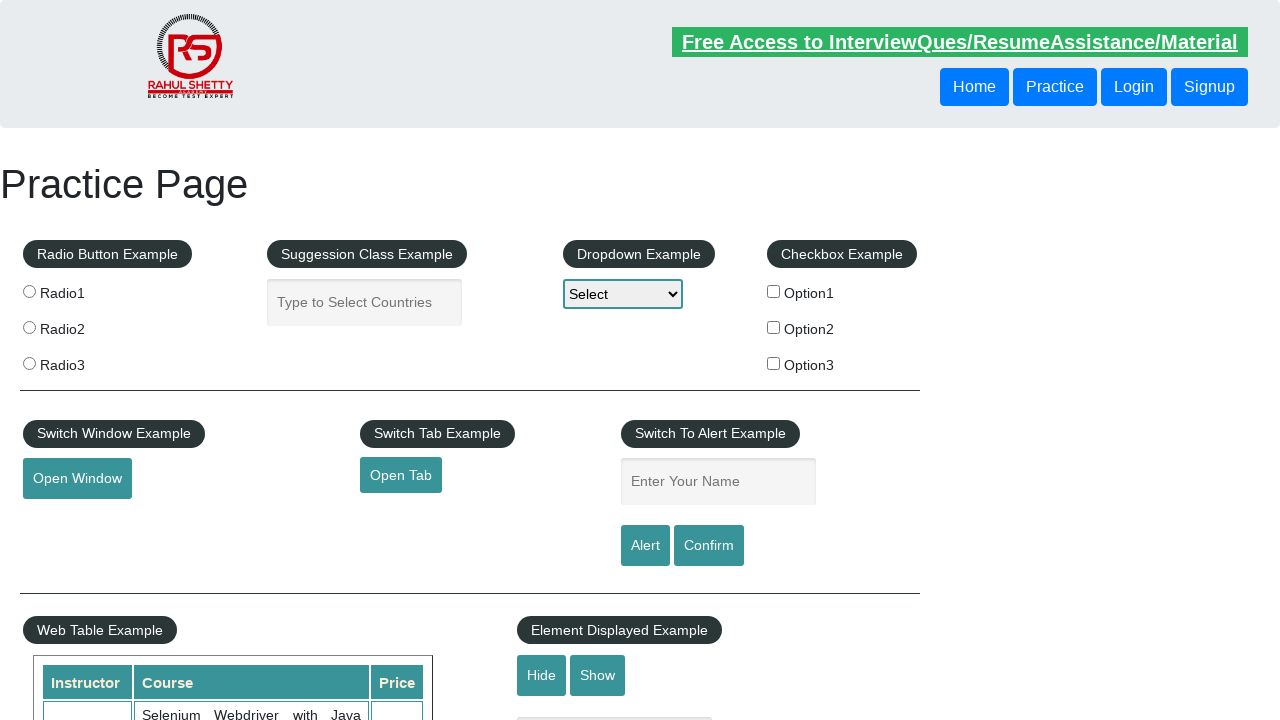

Scrolled down by 700 pixels
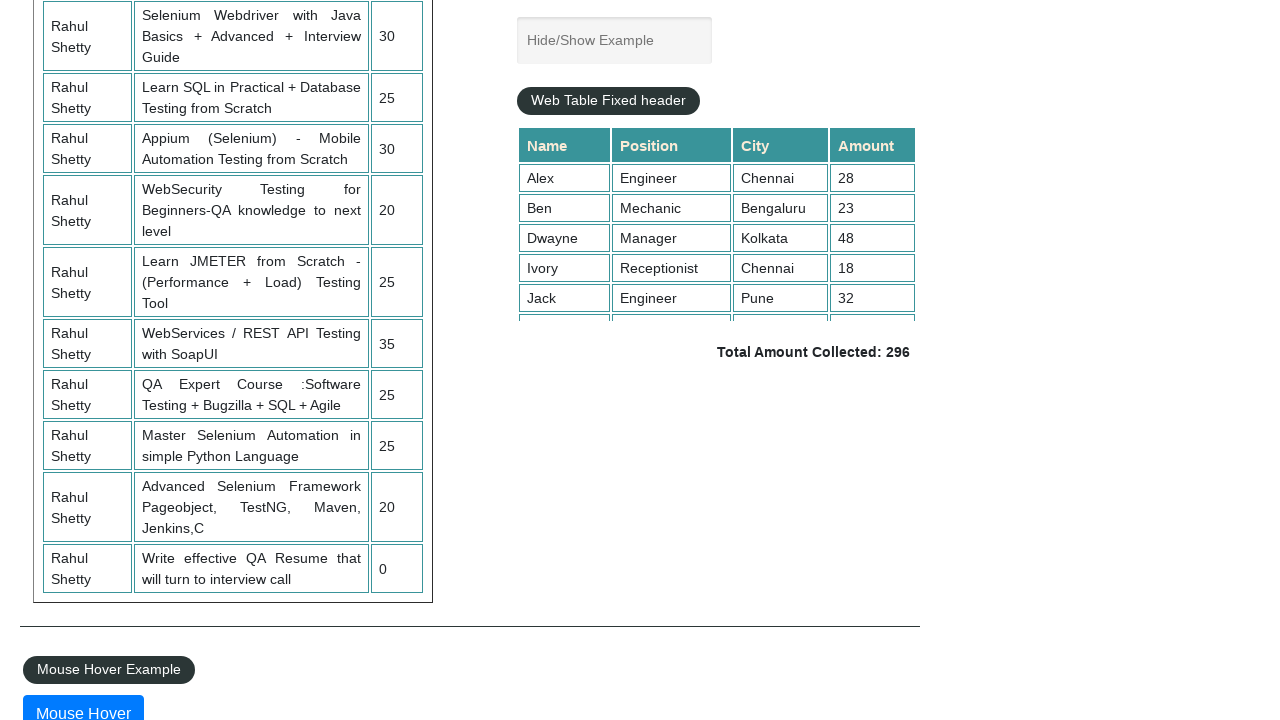

Scrolled to the bottom of the page
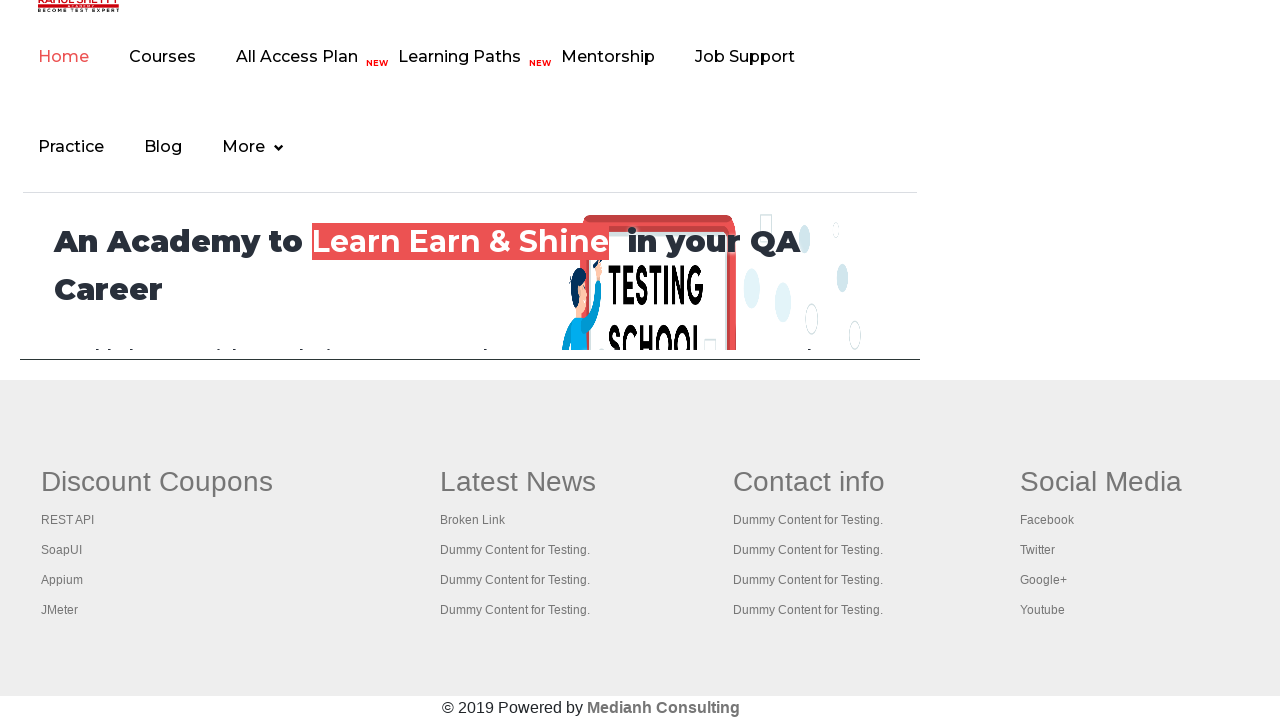

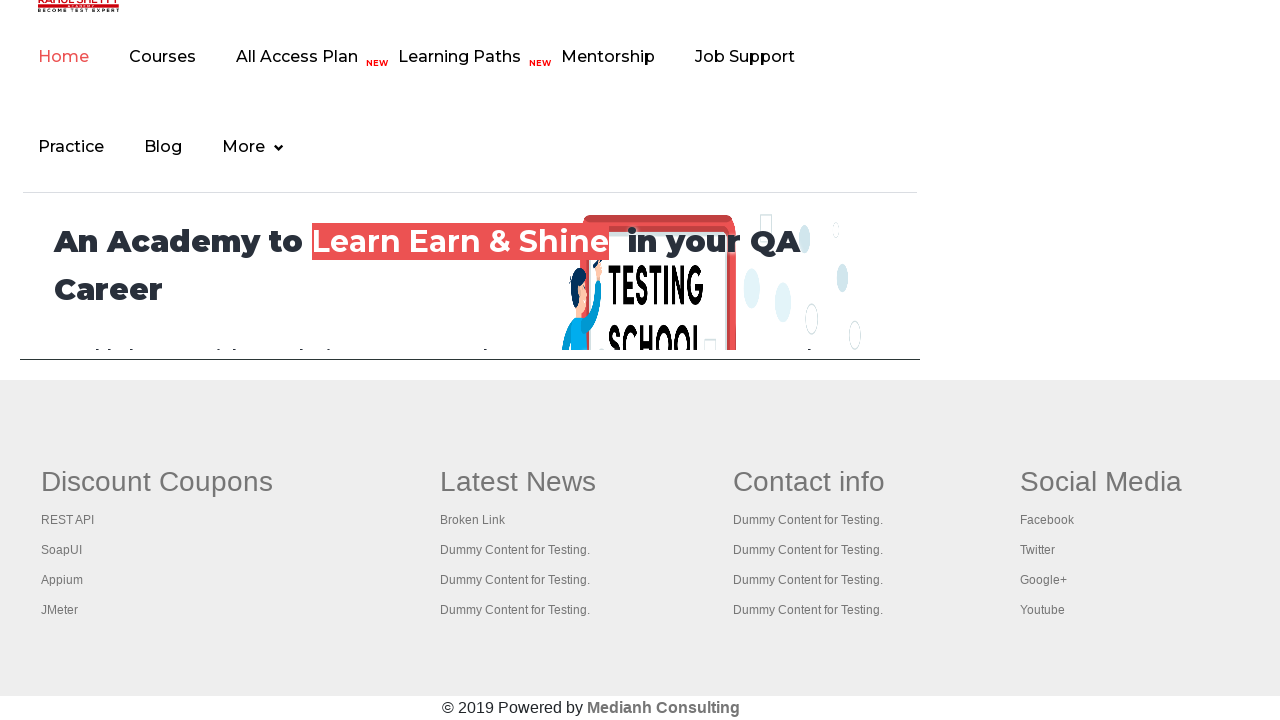